Navigates to ZonaProp (Argentine real estate website) and waits for the page to fully load, then verifies the page title.

Starting URL: https://www.zonaprop.com.ar/

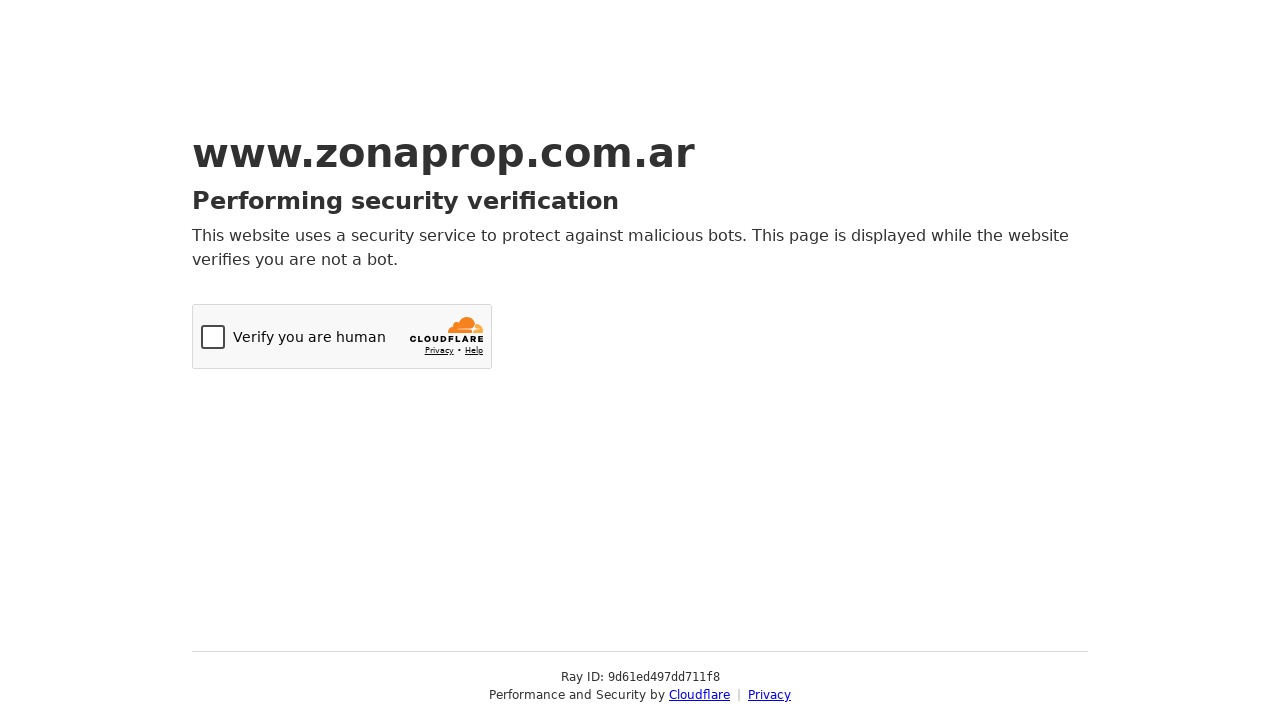

Navigated to ZonaProp Argentine real estate website
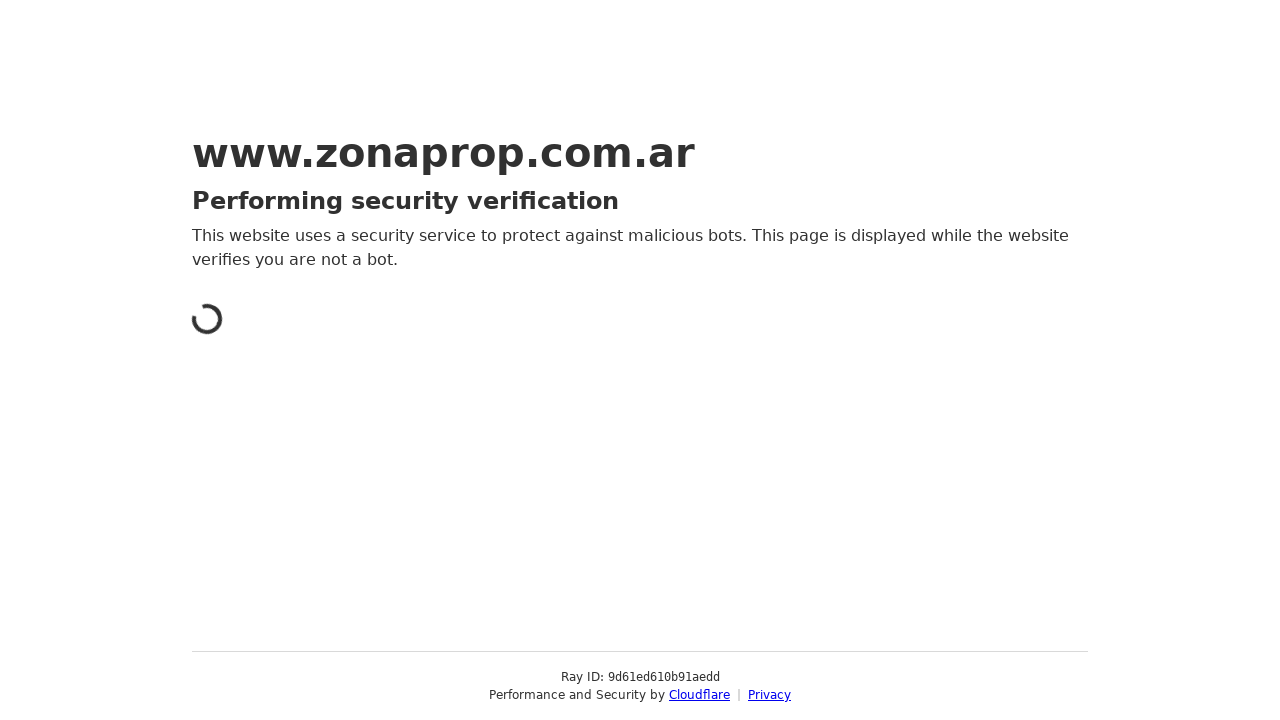

Waited 5 seconds for Cloudflare clearance and page initialization
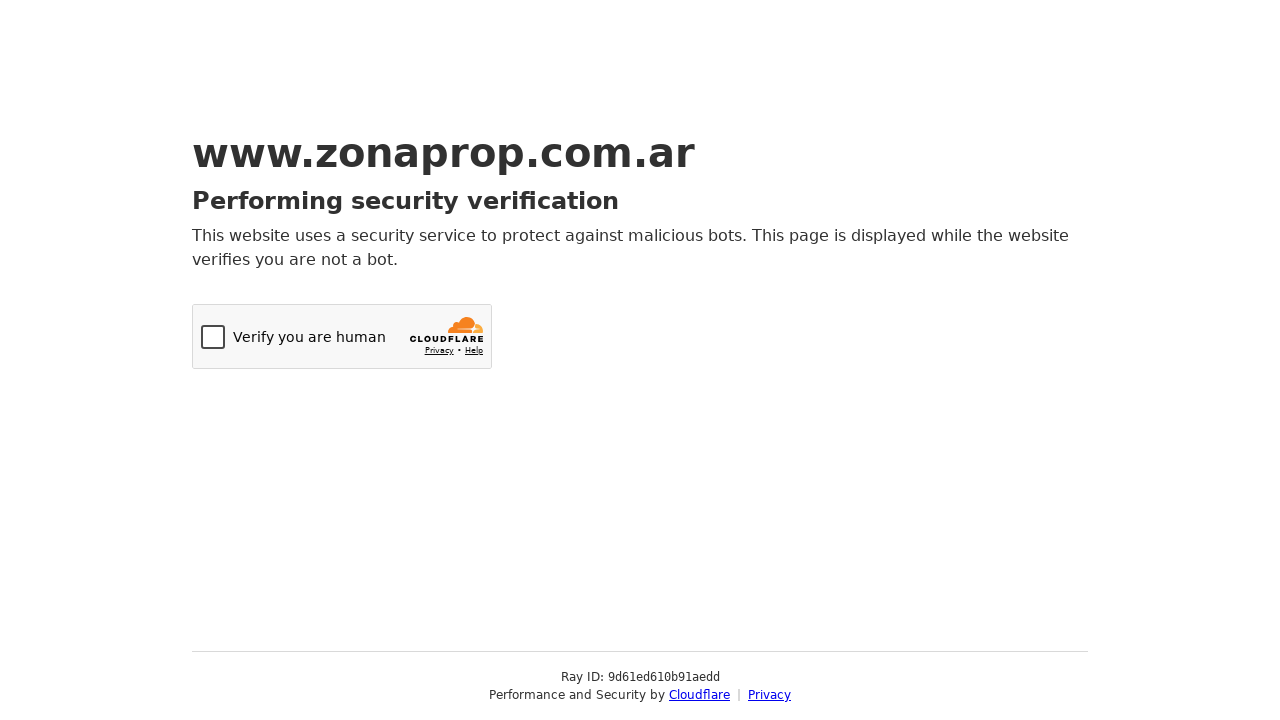

Verified page reached domcontentloaded state
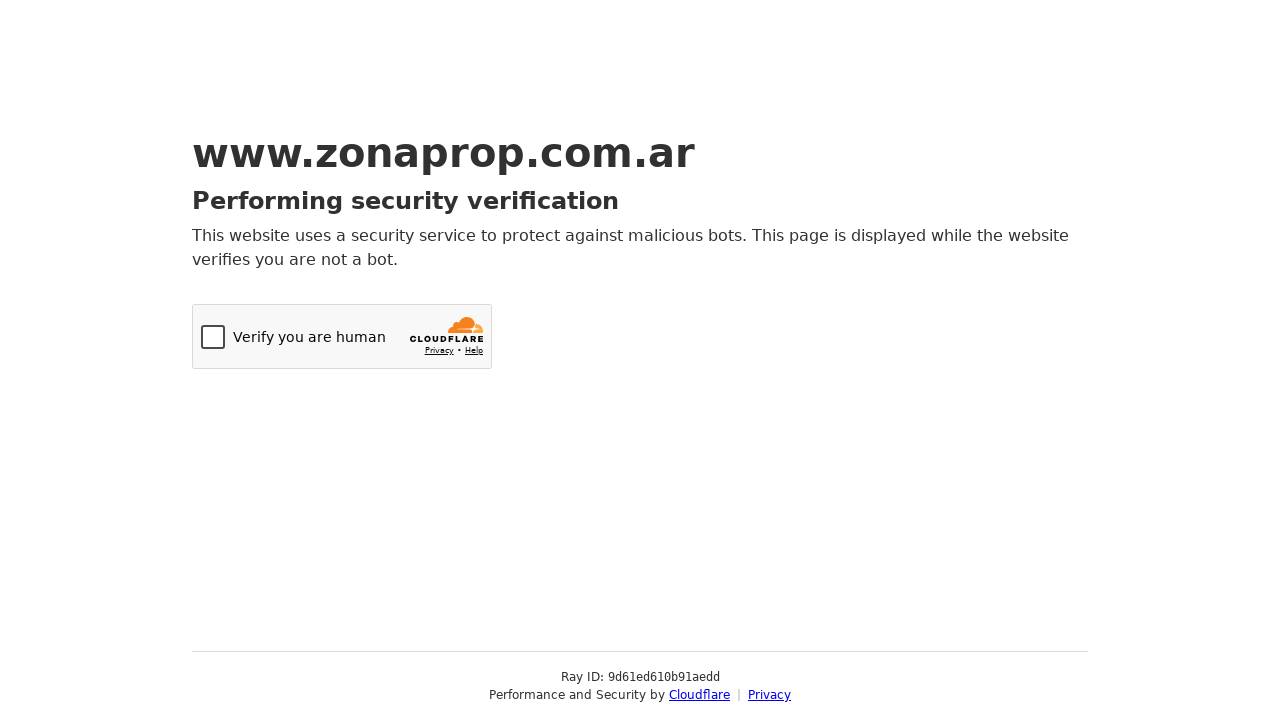

Retrieved page title: Just a moment...
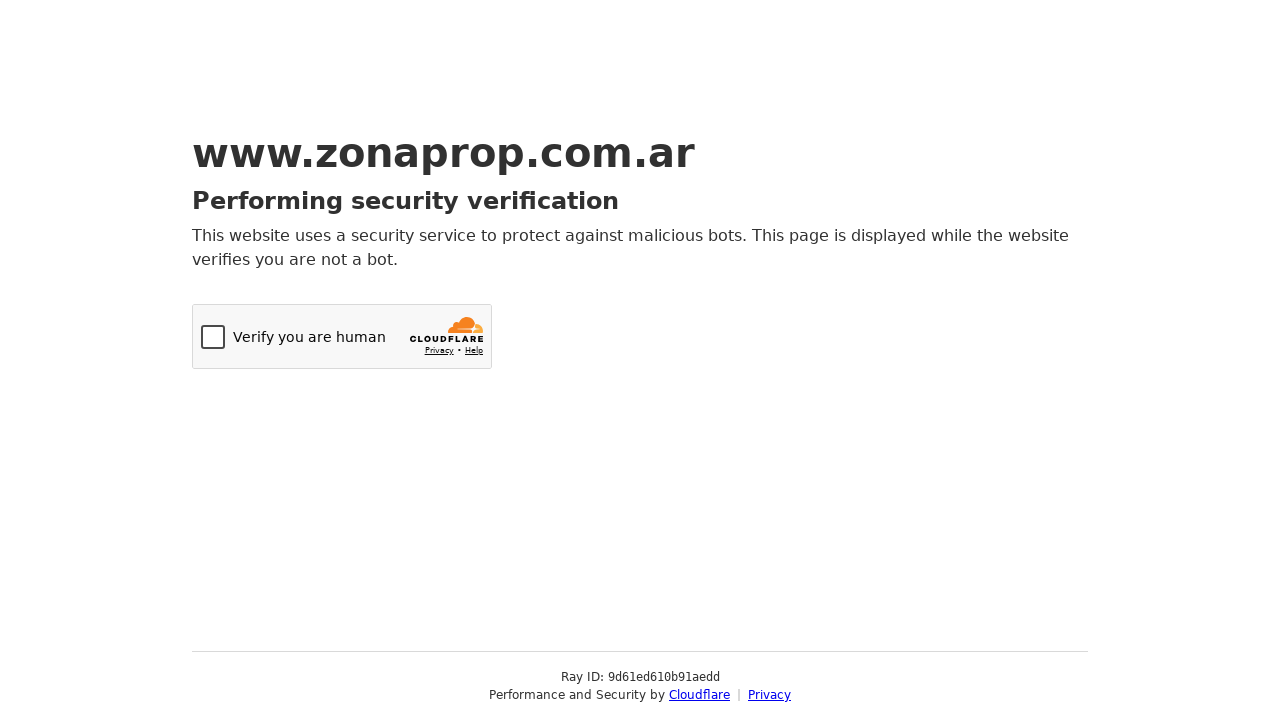

Verified page title is not empty
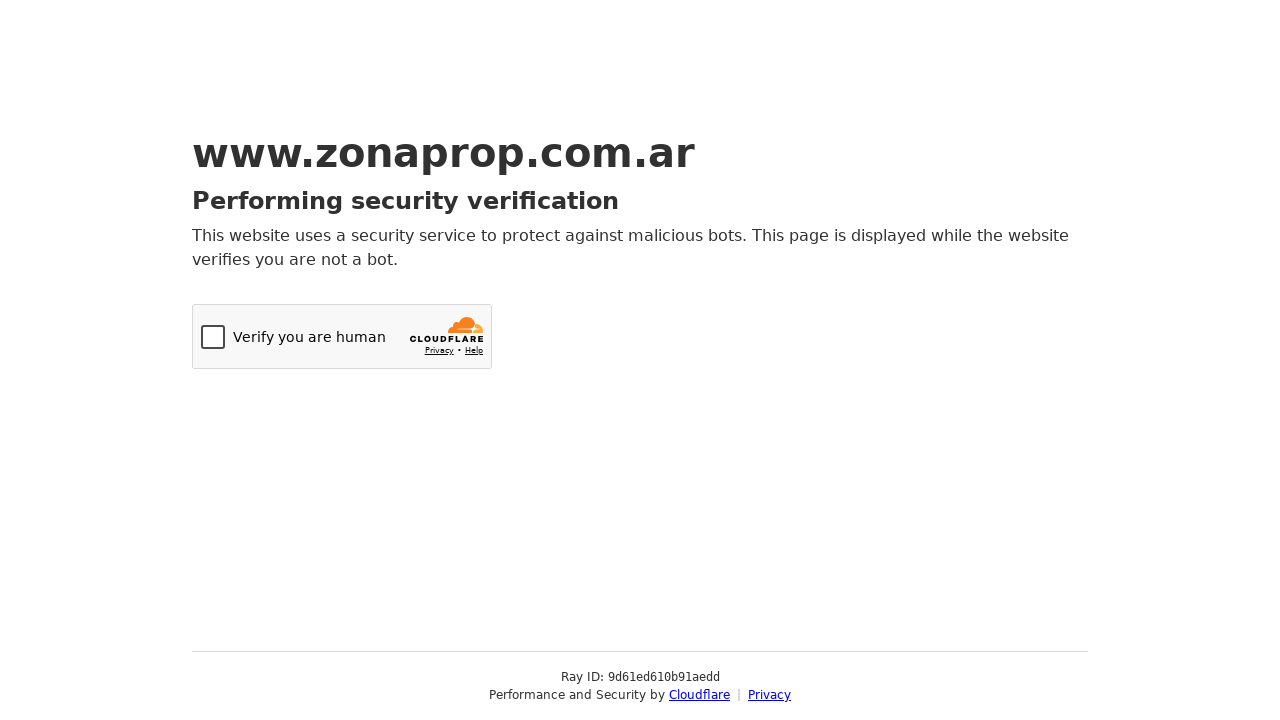

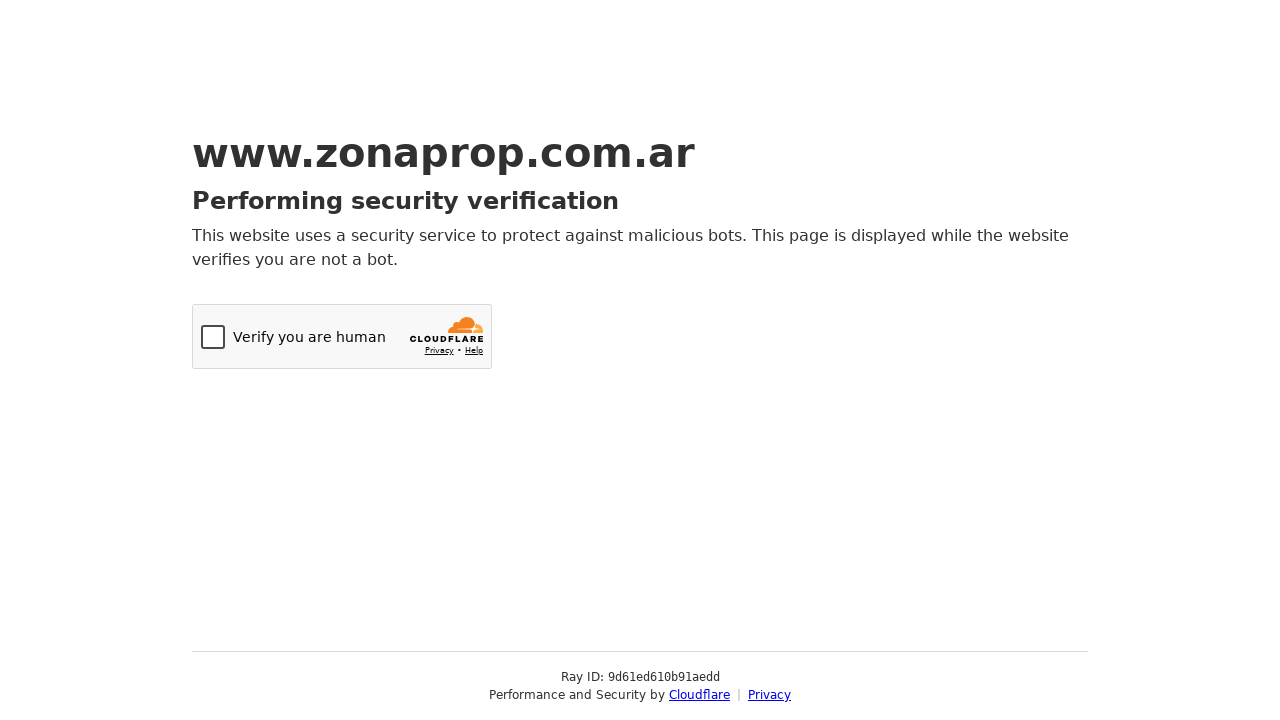